Tests that a selectable radio button can be selected by clicking and stays selected when clicked again

Starting URL: https://www.selenium.dev/selenium/web/formPage.html

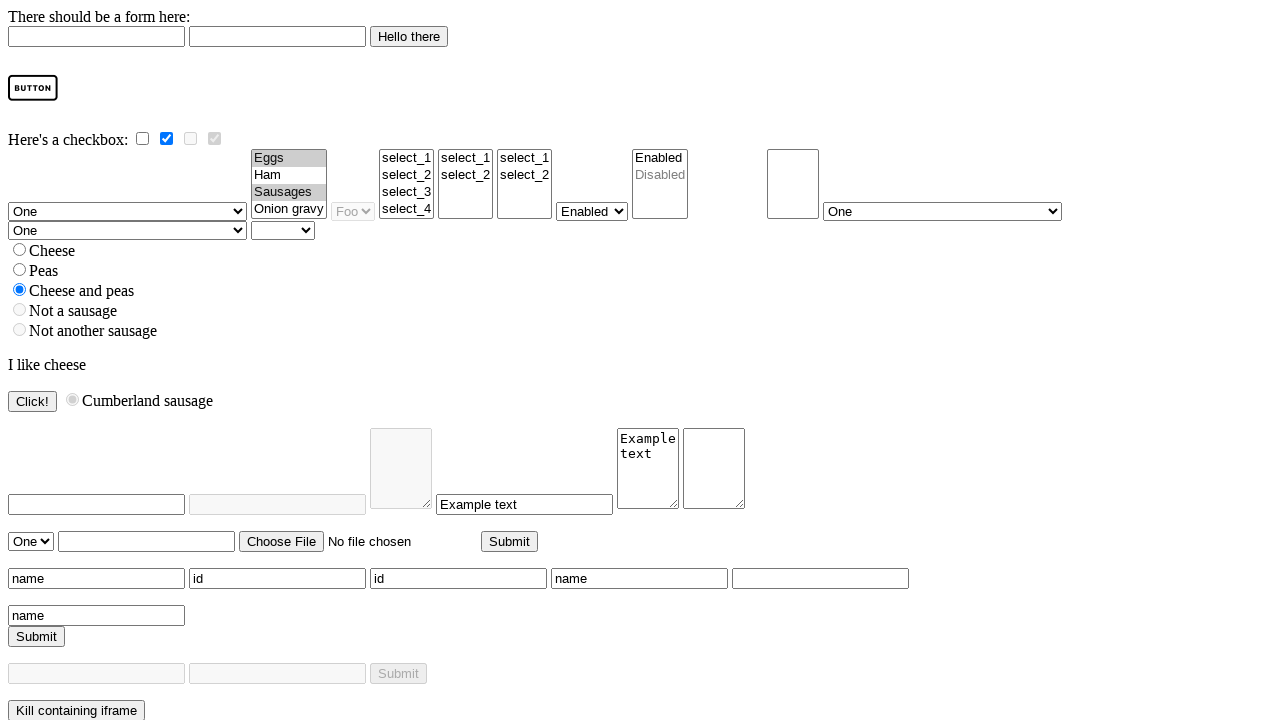

Navigated to form page
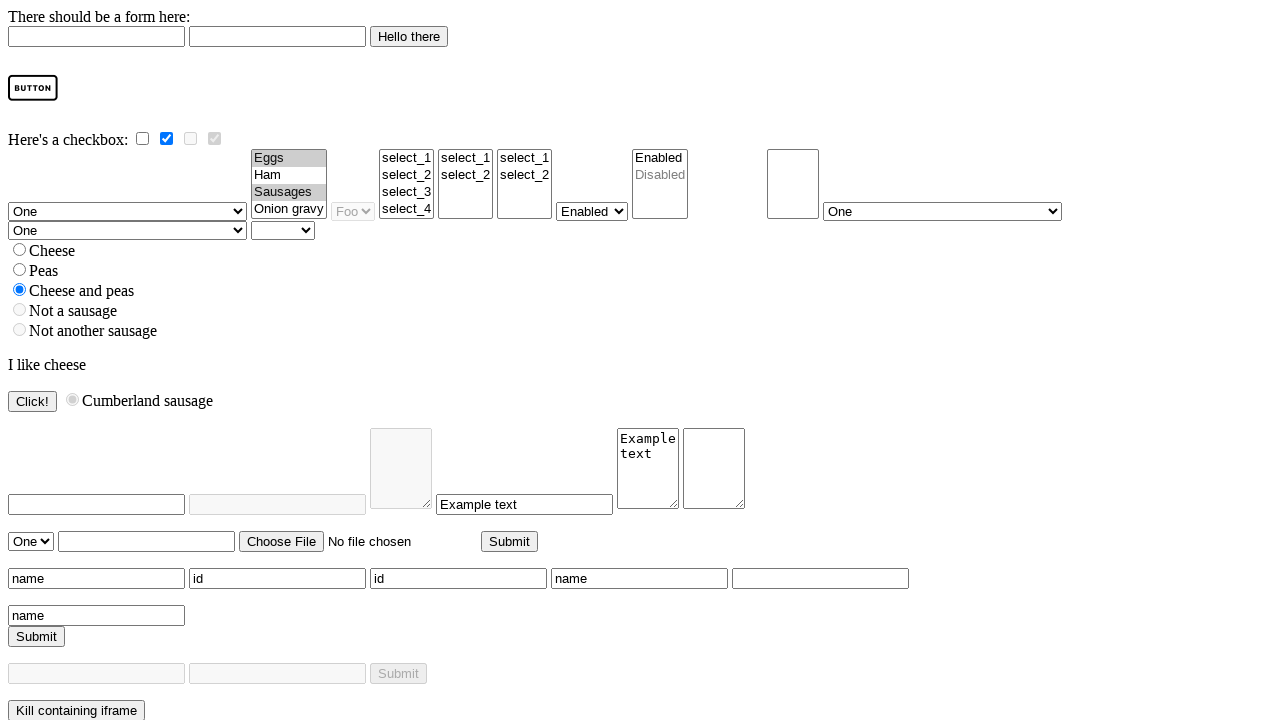

Located the peas radio button element
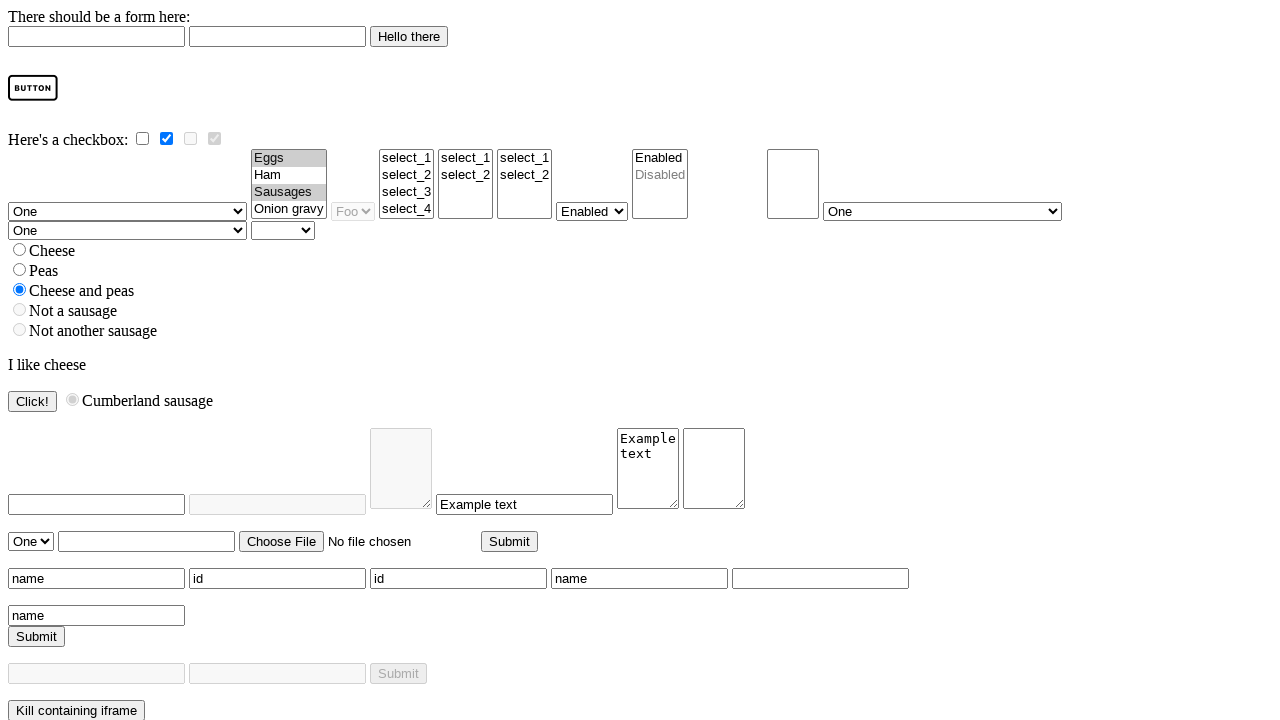

Waited for peas radio button to be available
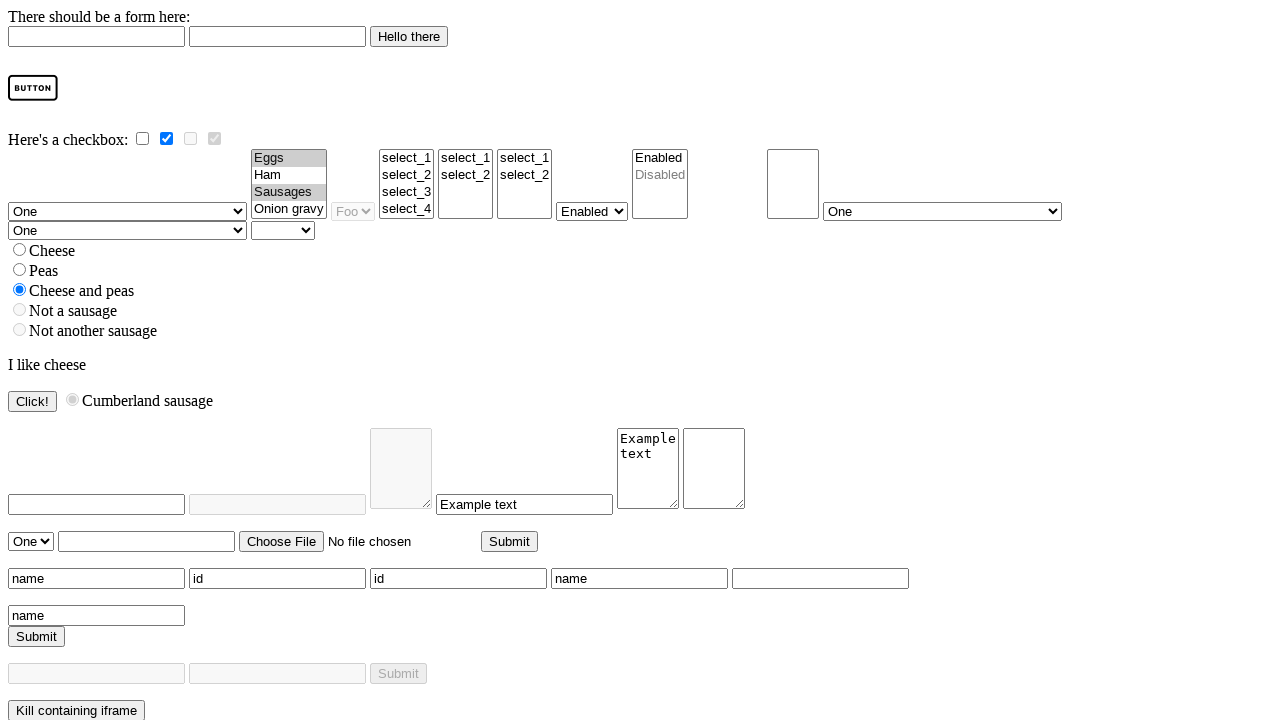

Verified that peas radio button is initially unchecked
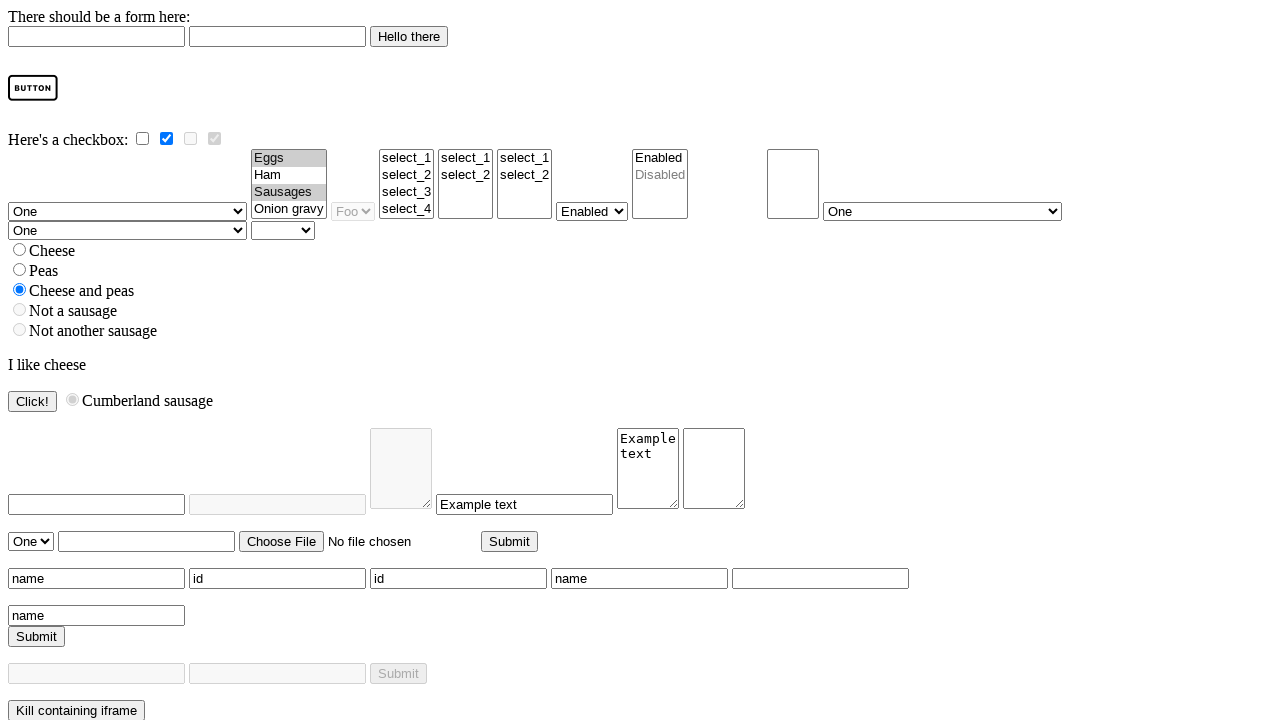

Clicked peas radio button to select it at (20, 270) on #peas
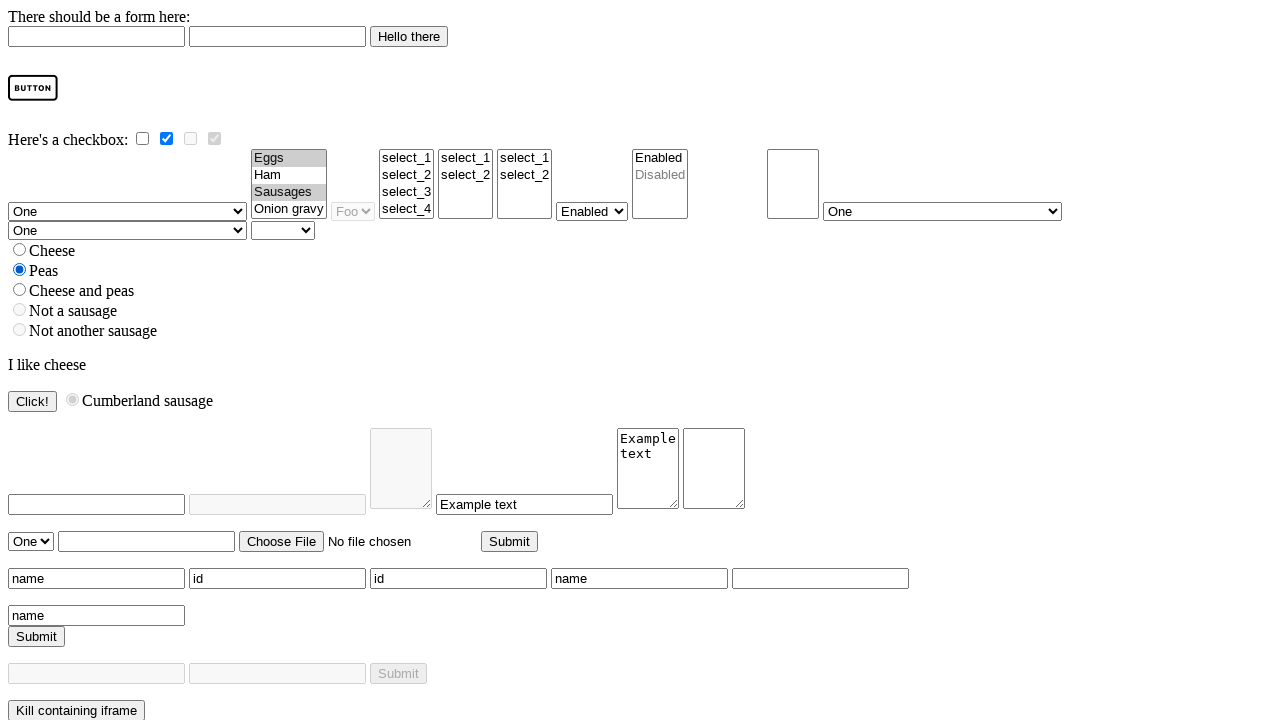

Verified that peas radio button is now checked after first click
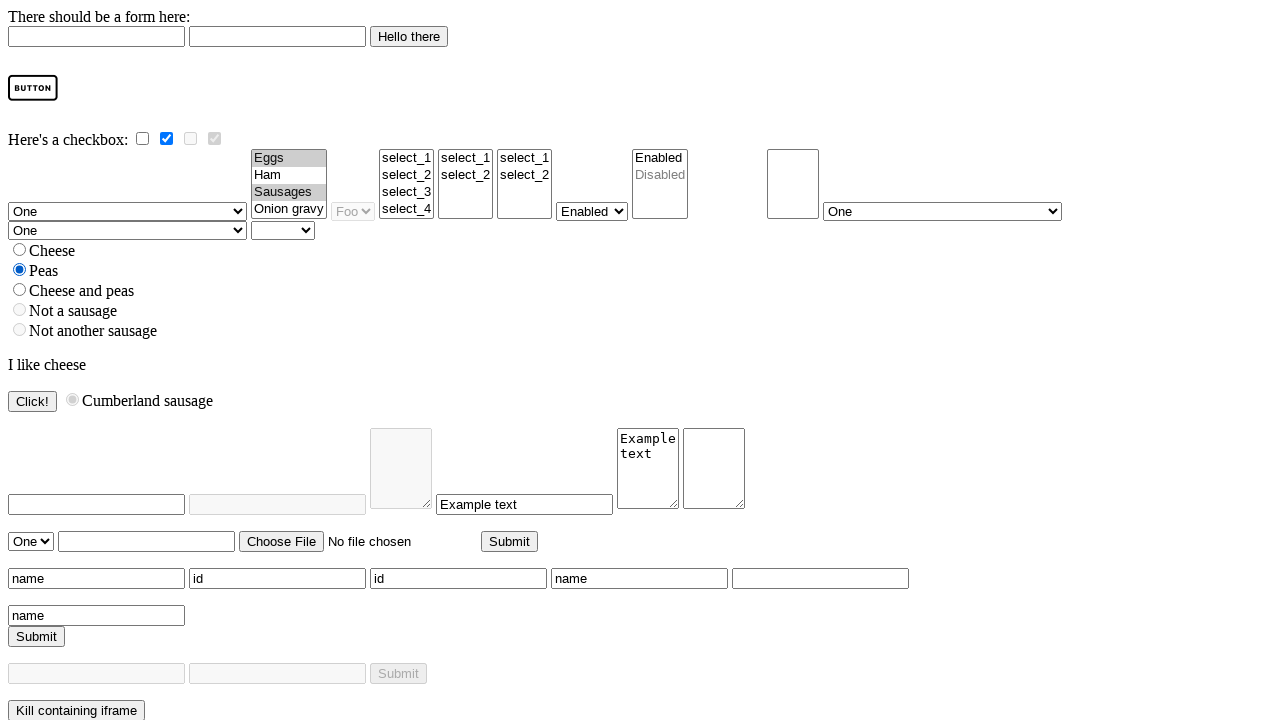

Clicked peas radio button again at (20, 270) on #peas
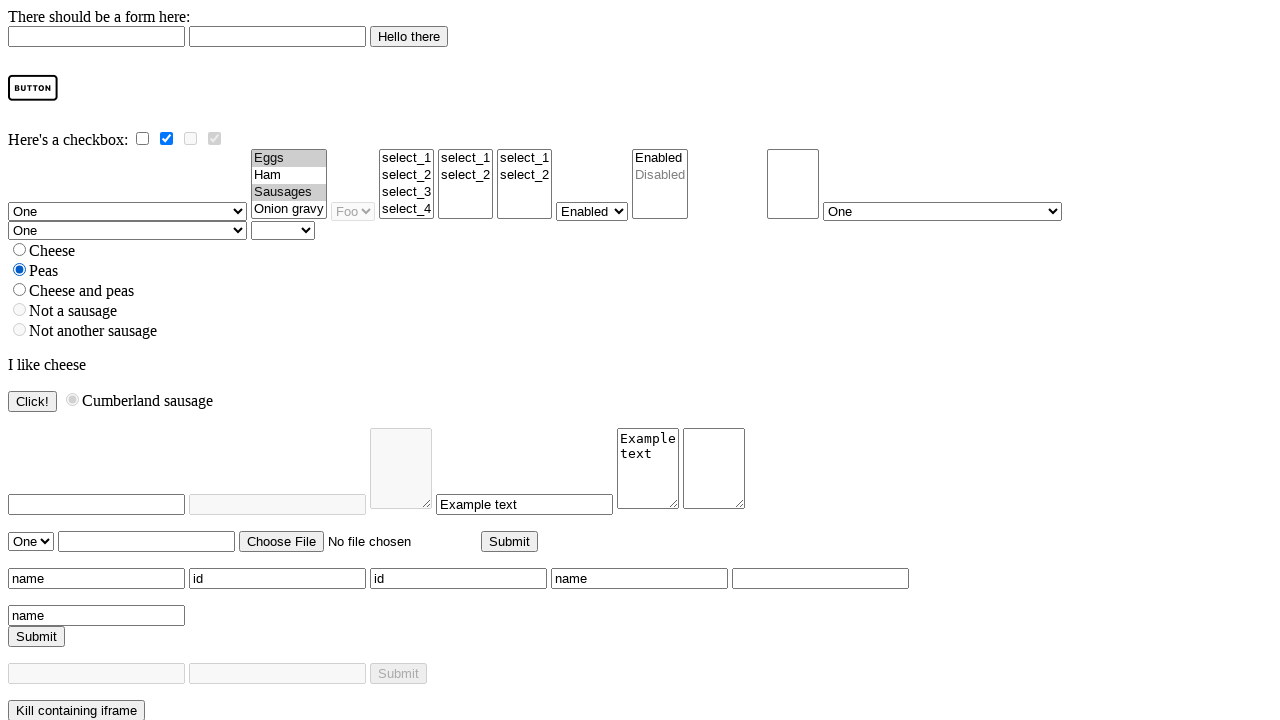

Verified that peas radio button remains checked after second click
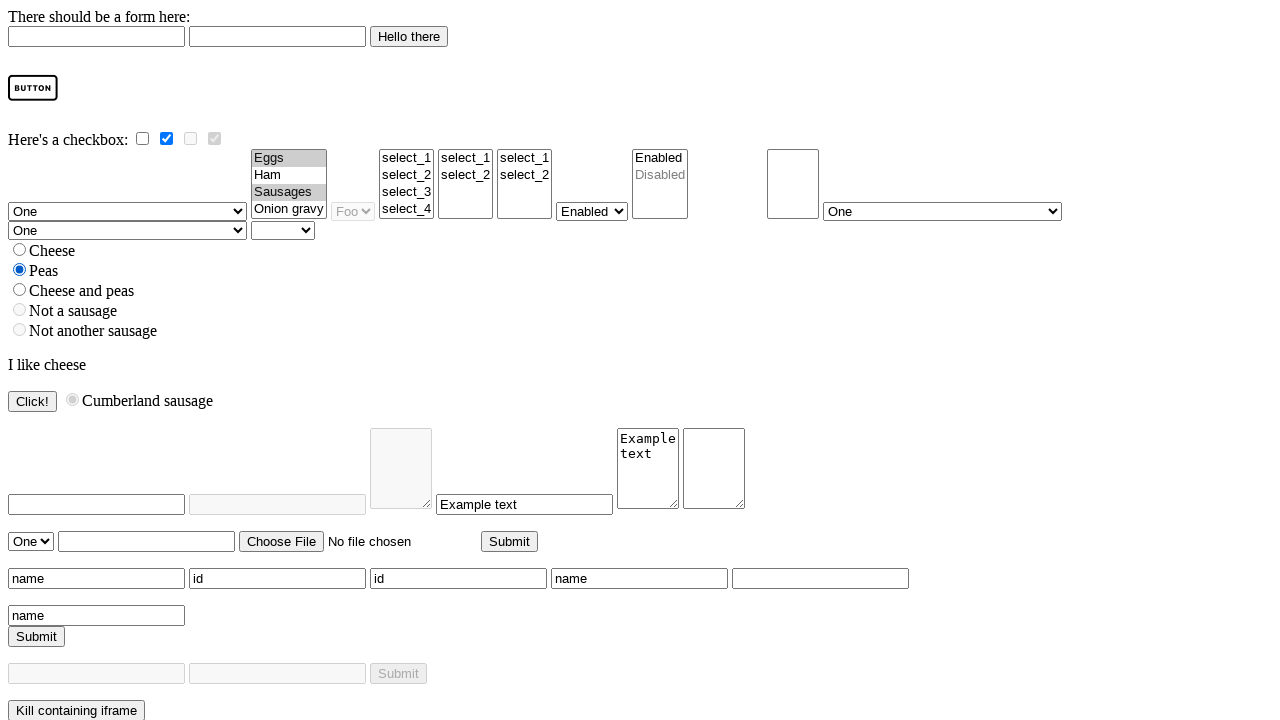

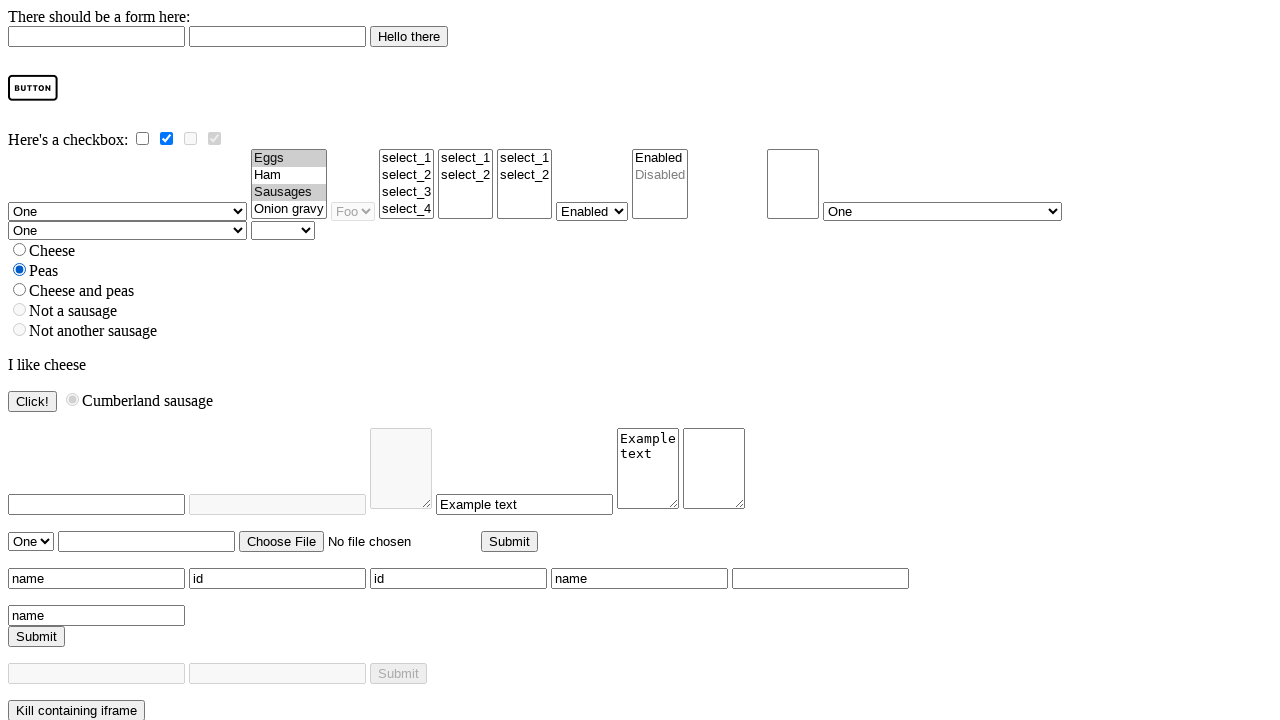